Tests clicking the Sign up link on the main page.

Starting URL: https://www.sharelane.com/cgi-bin/main.py

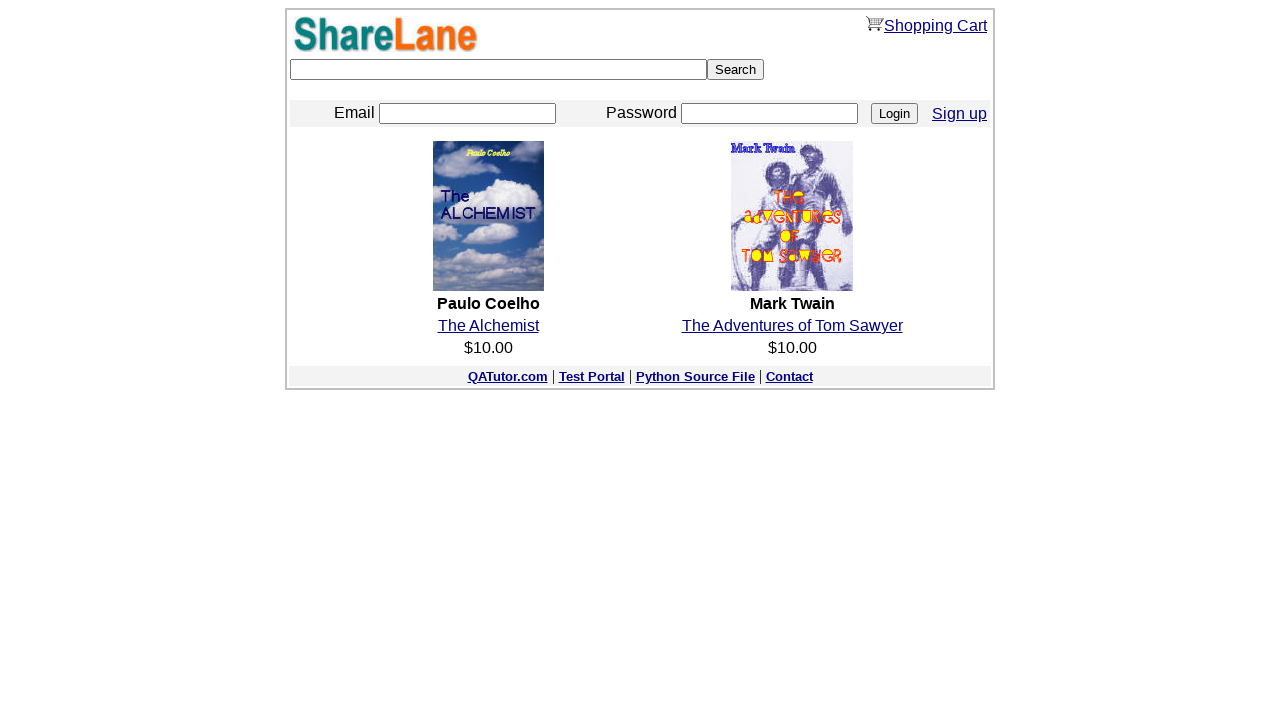

Navigated to ShareLane main page
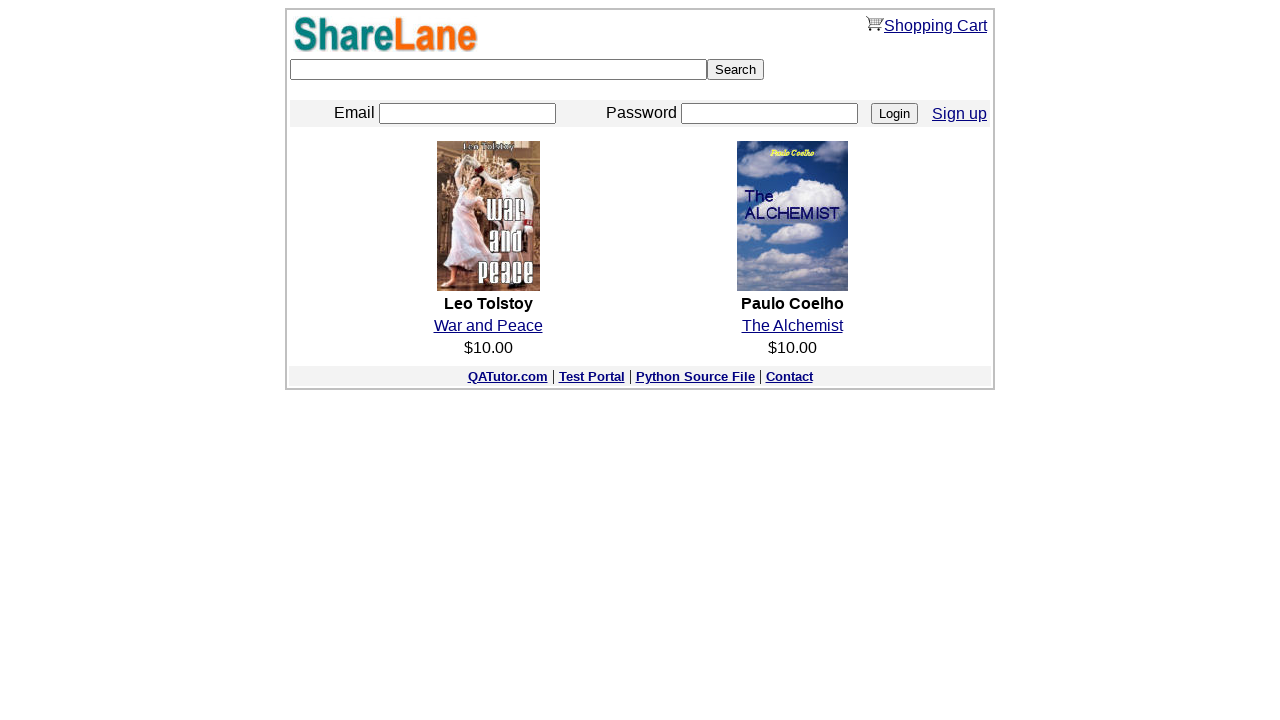

Clicked the Sign up link on the main page at (960, 113) on xpath=//a[text()='Sign up']
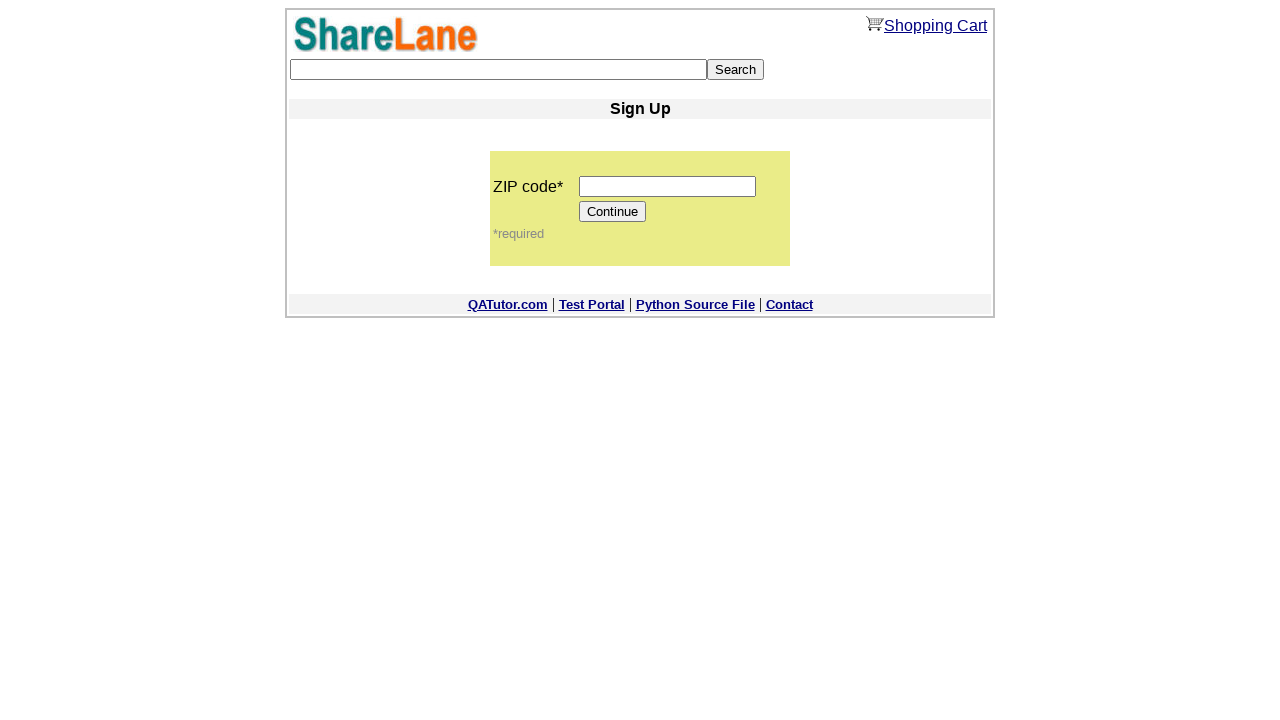

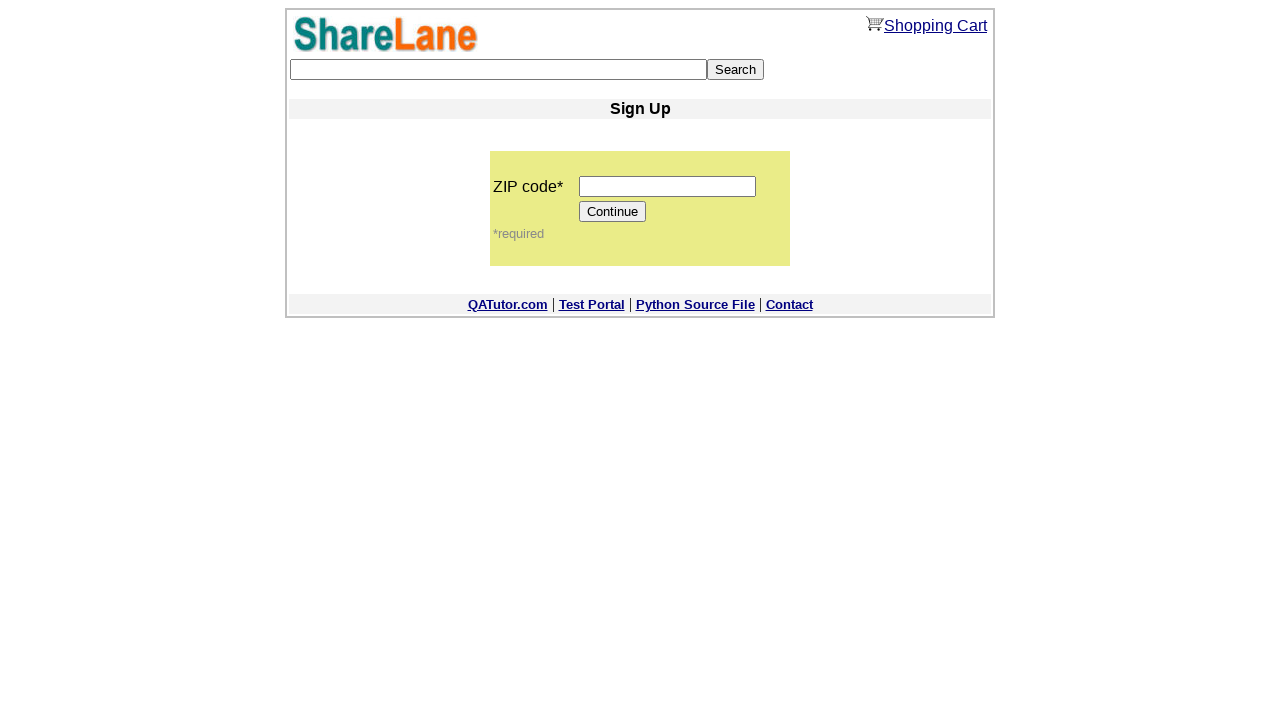